Tests dropdown select functionality by selecting options using different methods (visible text, index, and value) and verifying the selected values

Starting URL: https://v1.training-support.net/selenium/selects

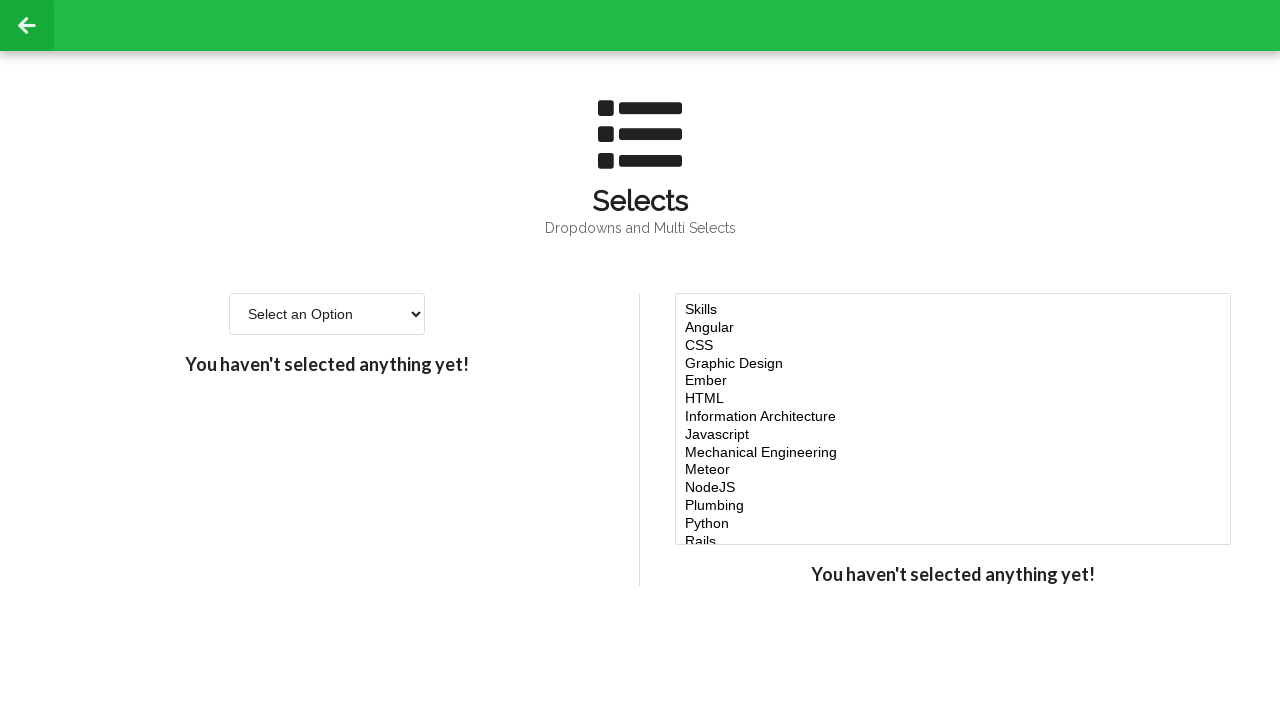

Located the select element on the page
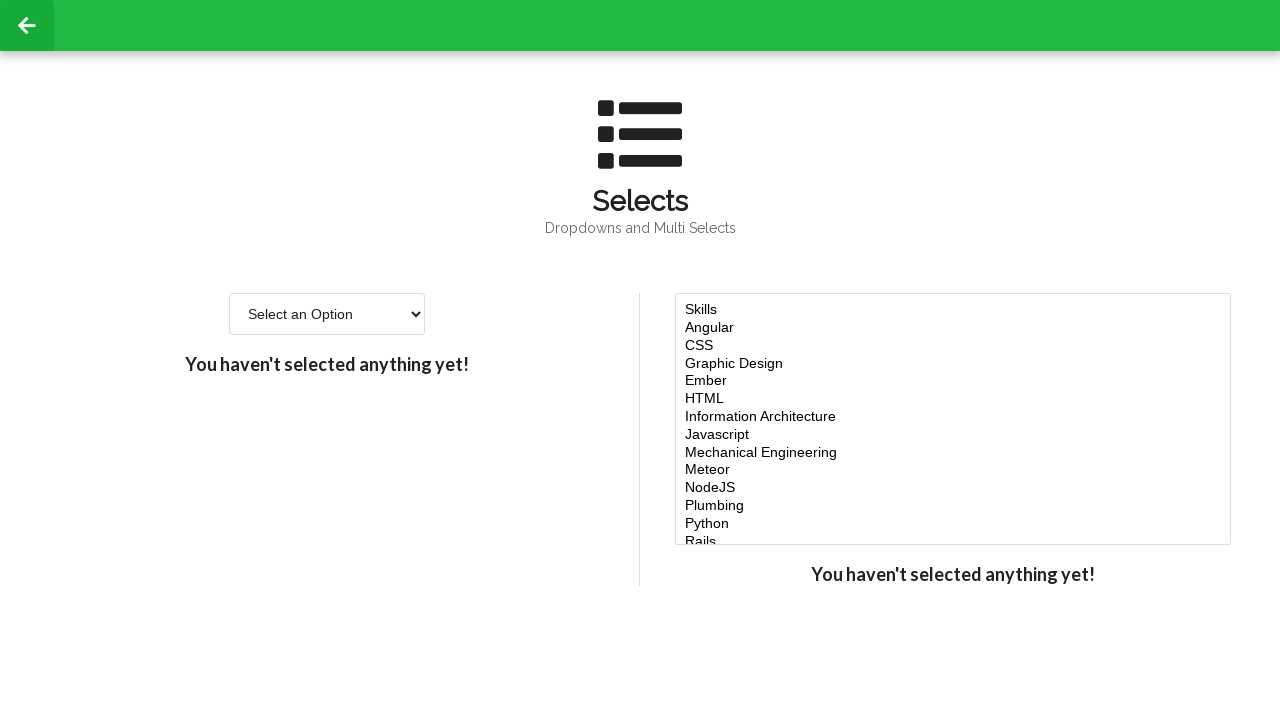

Selected 'Option 2' by visible text on select >> nth=0
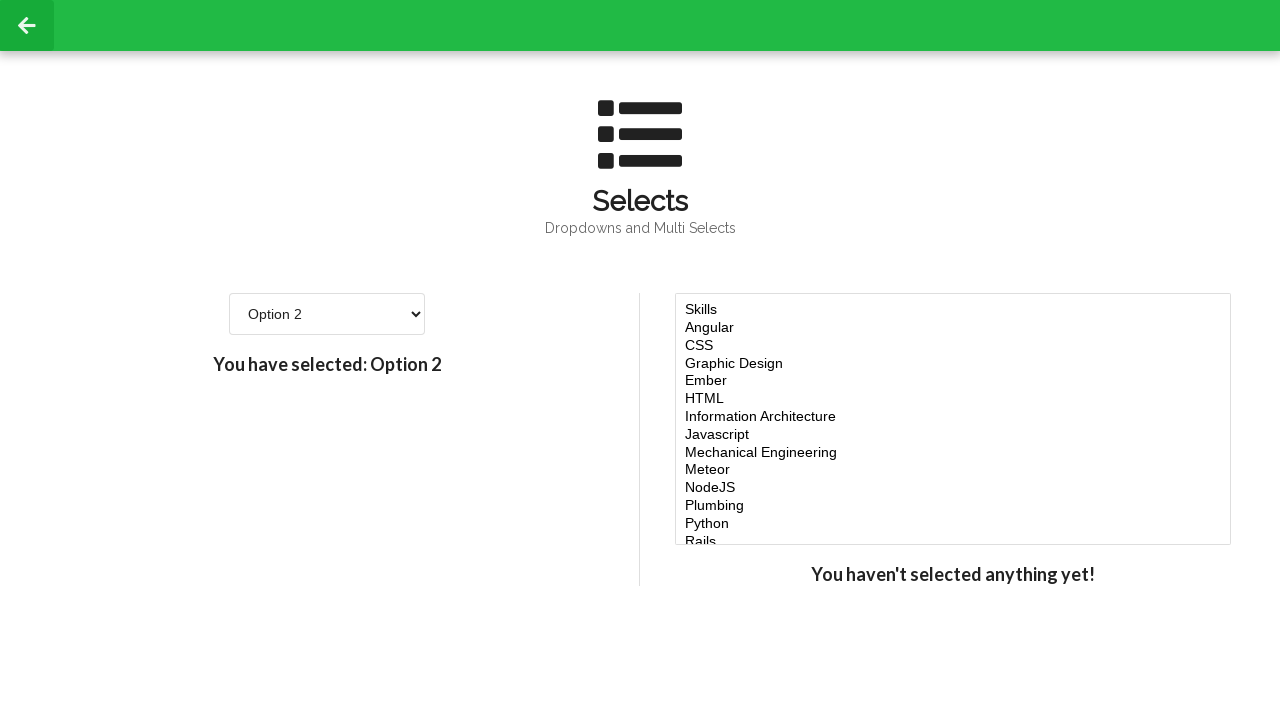

Selected option at index 2 on select >> nth=0
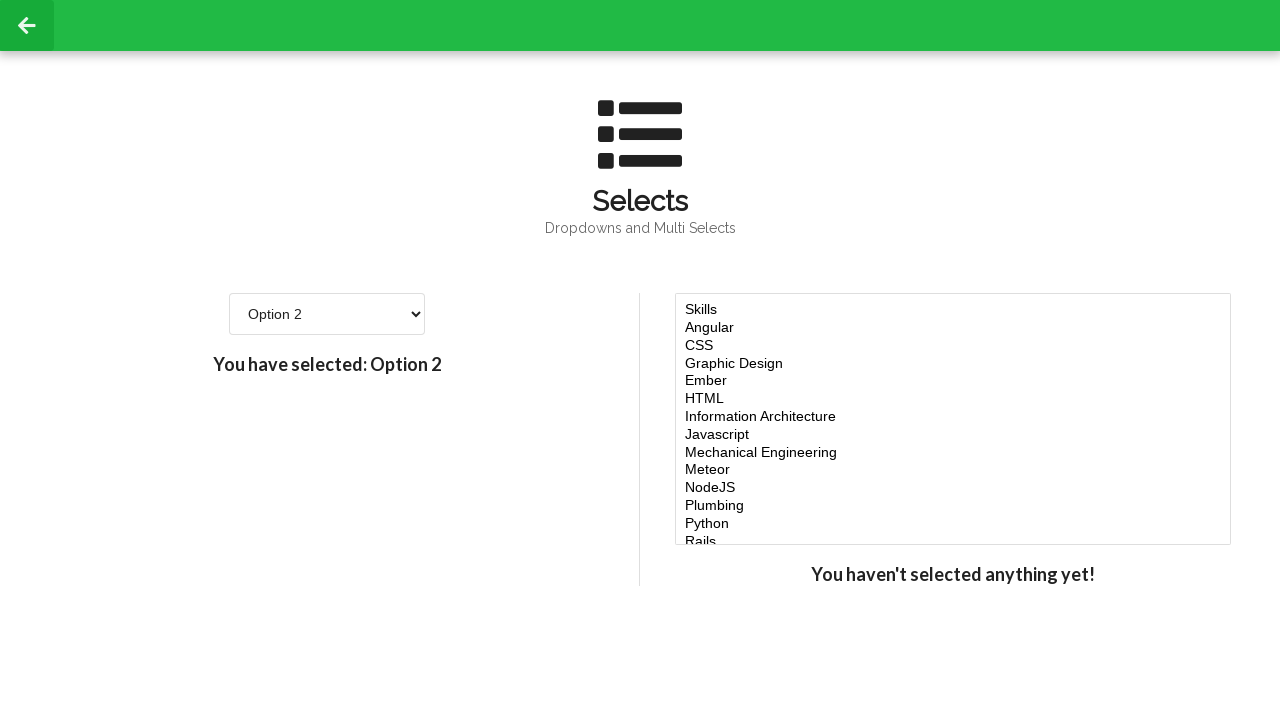

Selected option with value '4' on select >> nth=0
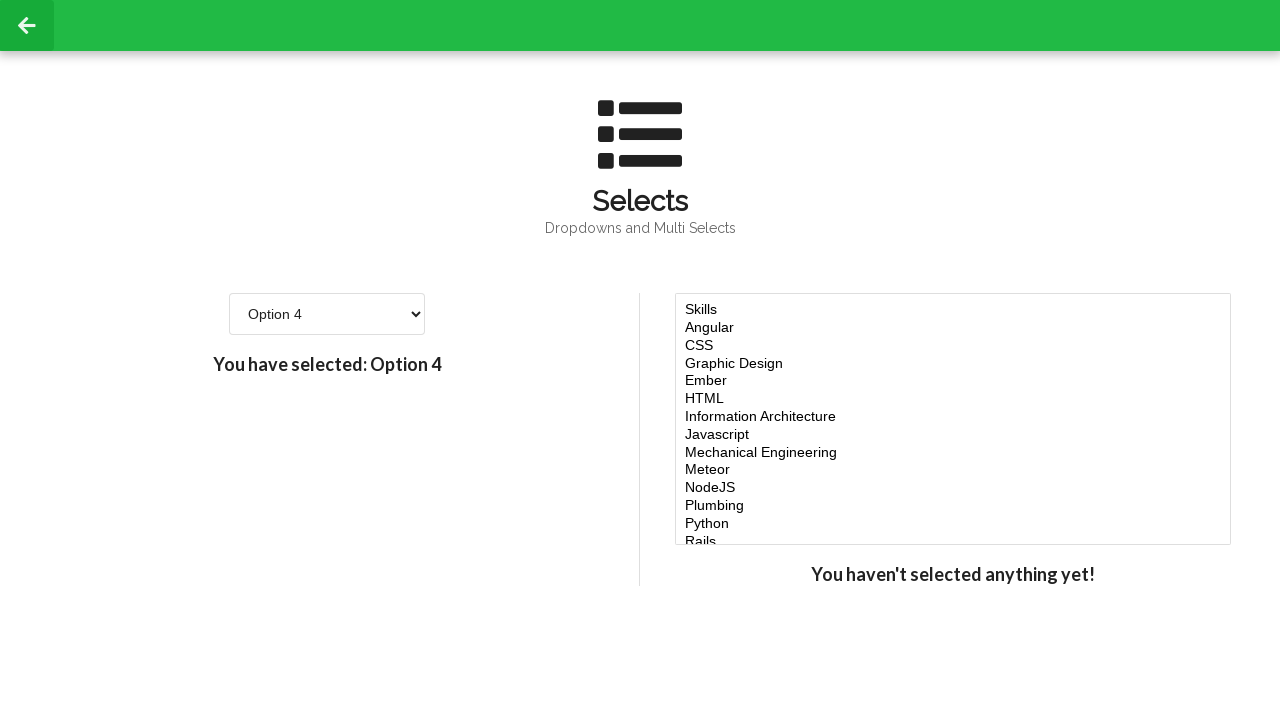

Selected 'Option 2' by visible text again on select >> nth=0
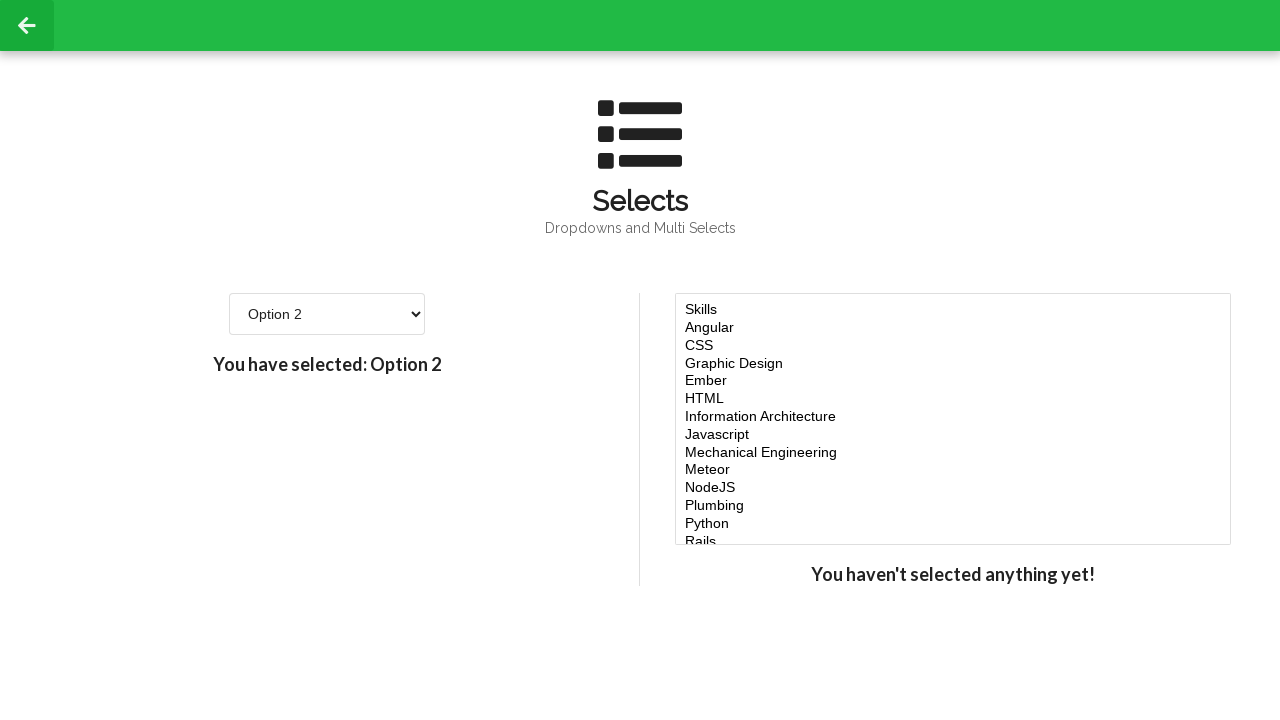

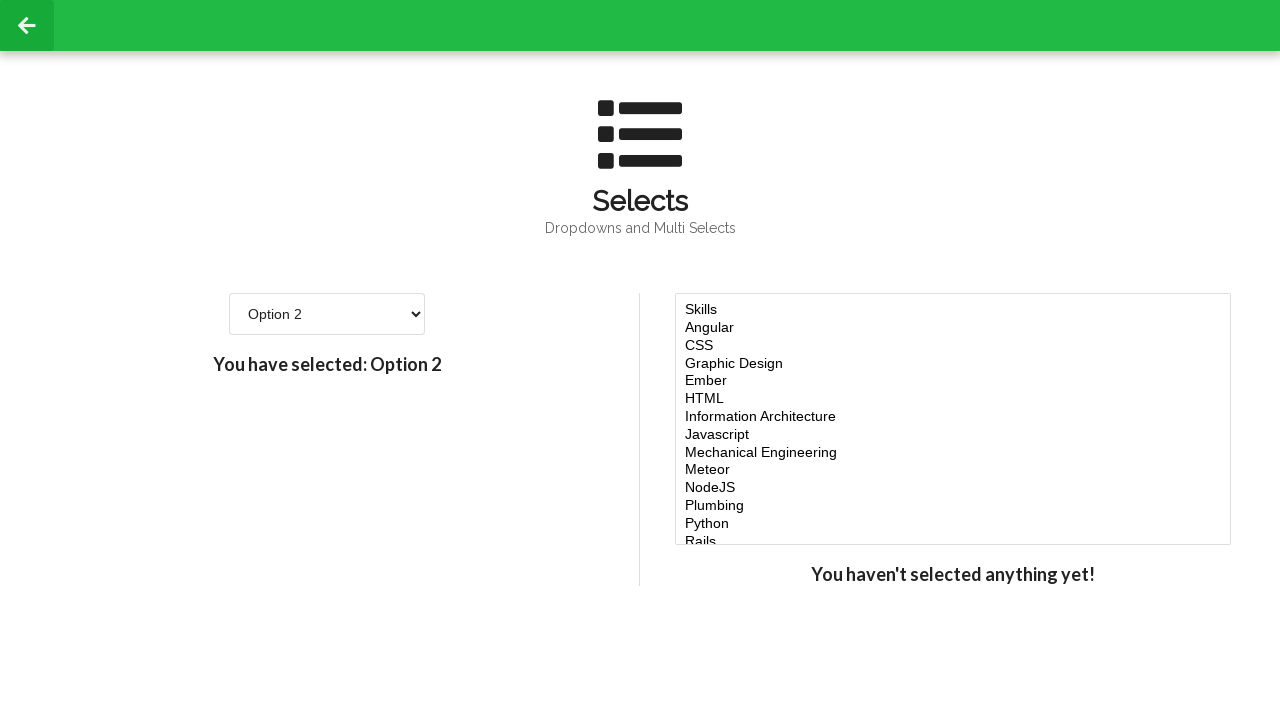